Navigates to Playwright documentation homepage and clicks the Get Started button to verify navigation to the Installation page

Starting URL: https://playwright.dev/

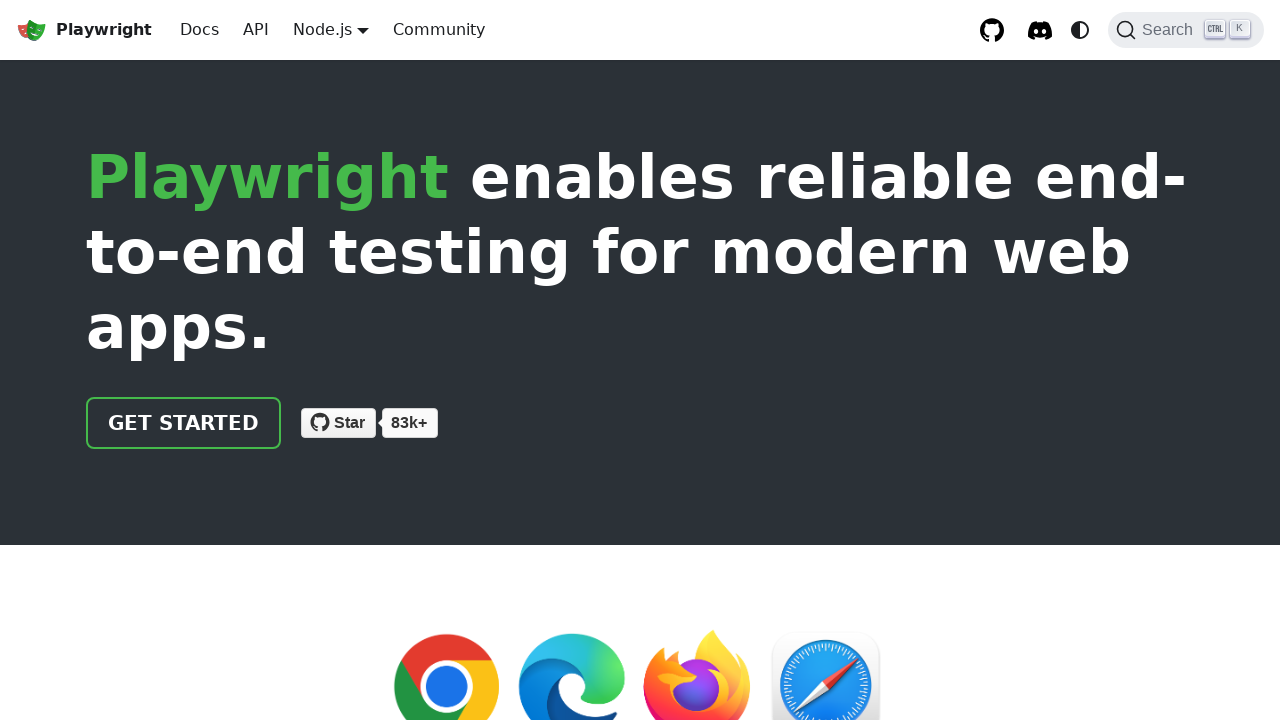

Navigated to Playwright documentation homepage
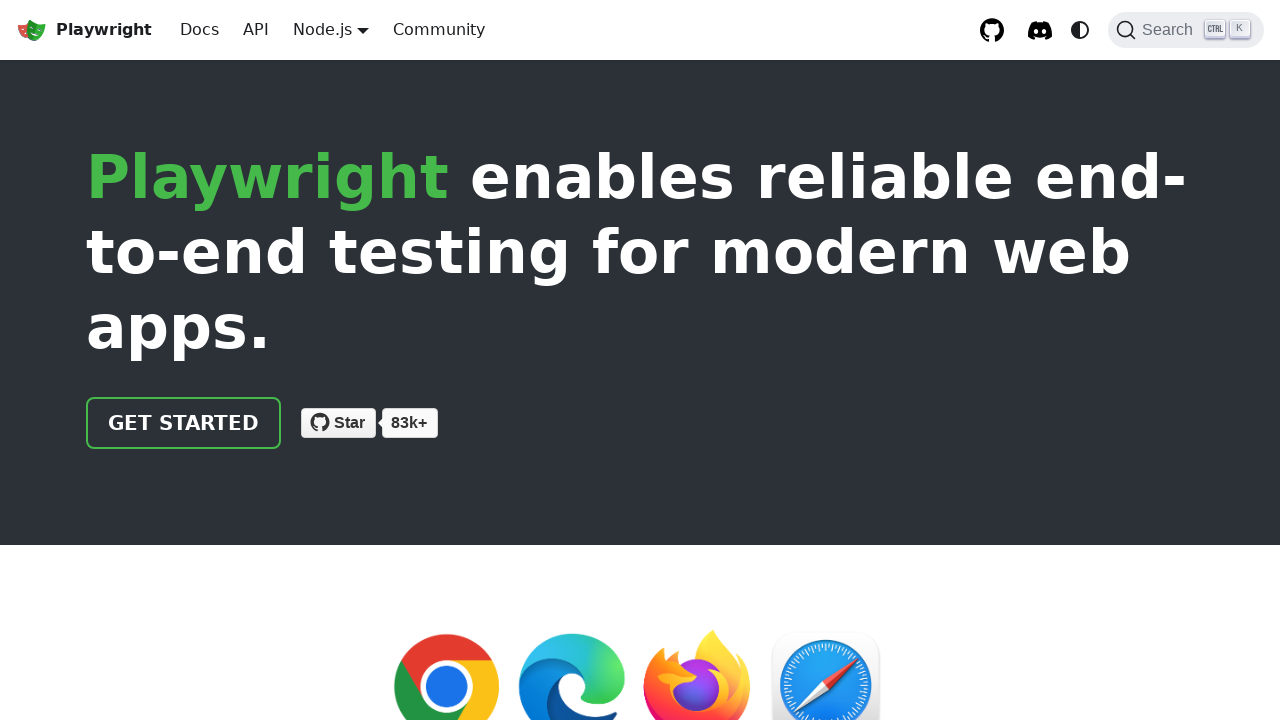

Clicked the Get Started button at (184, 423) on a.getStarted_Sjon
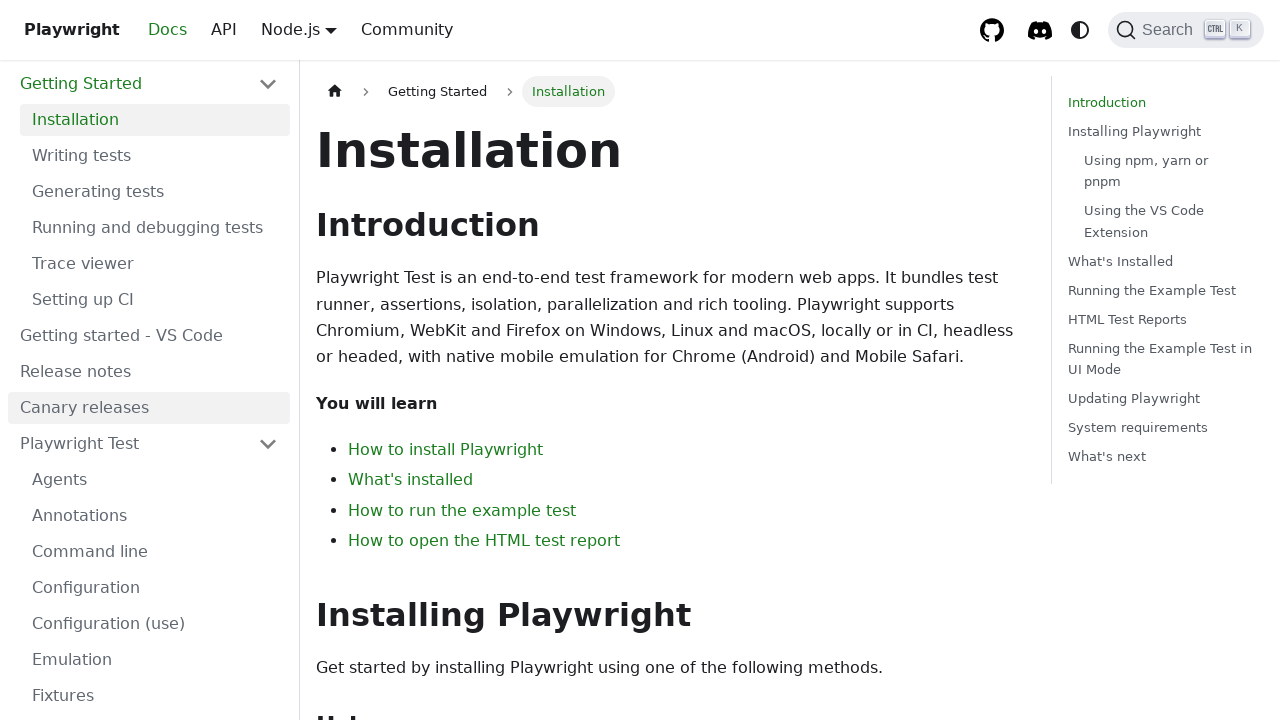

Installation page loaded successfully with h1 heading visible
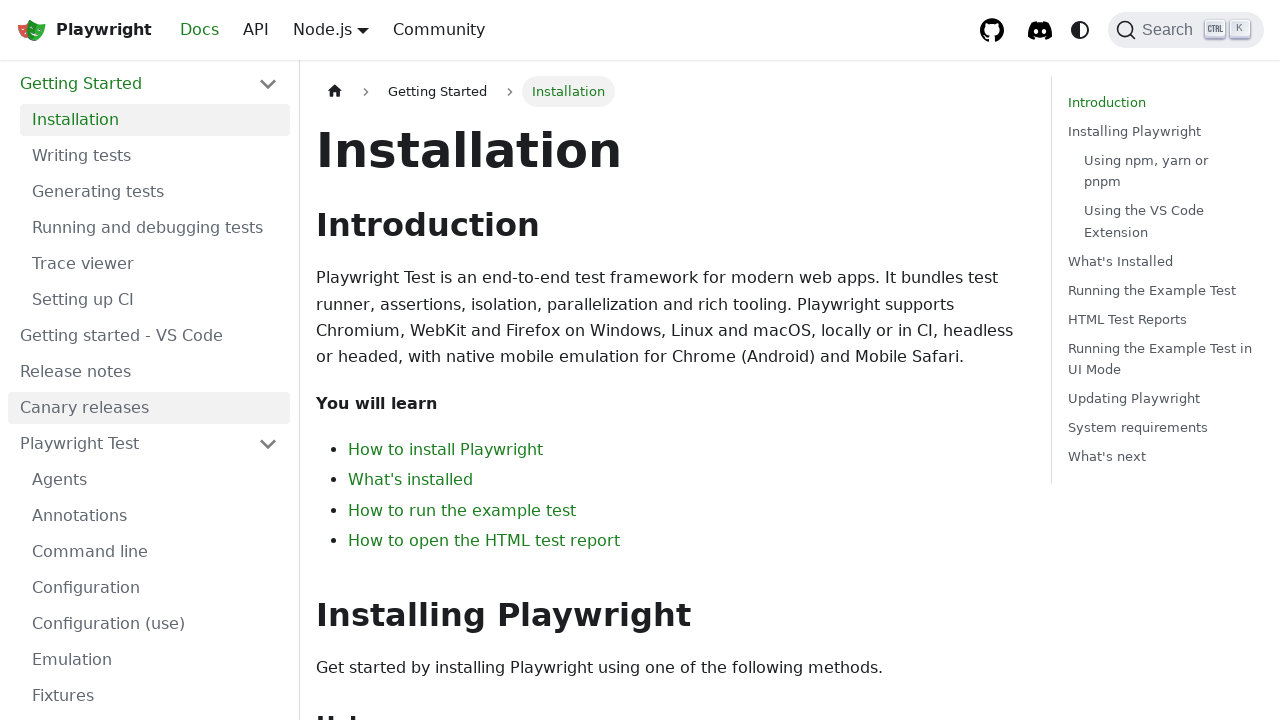

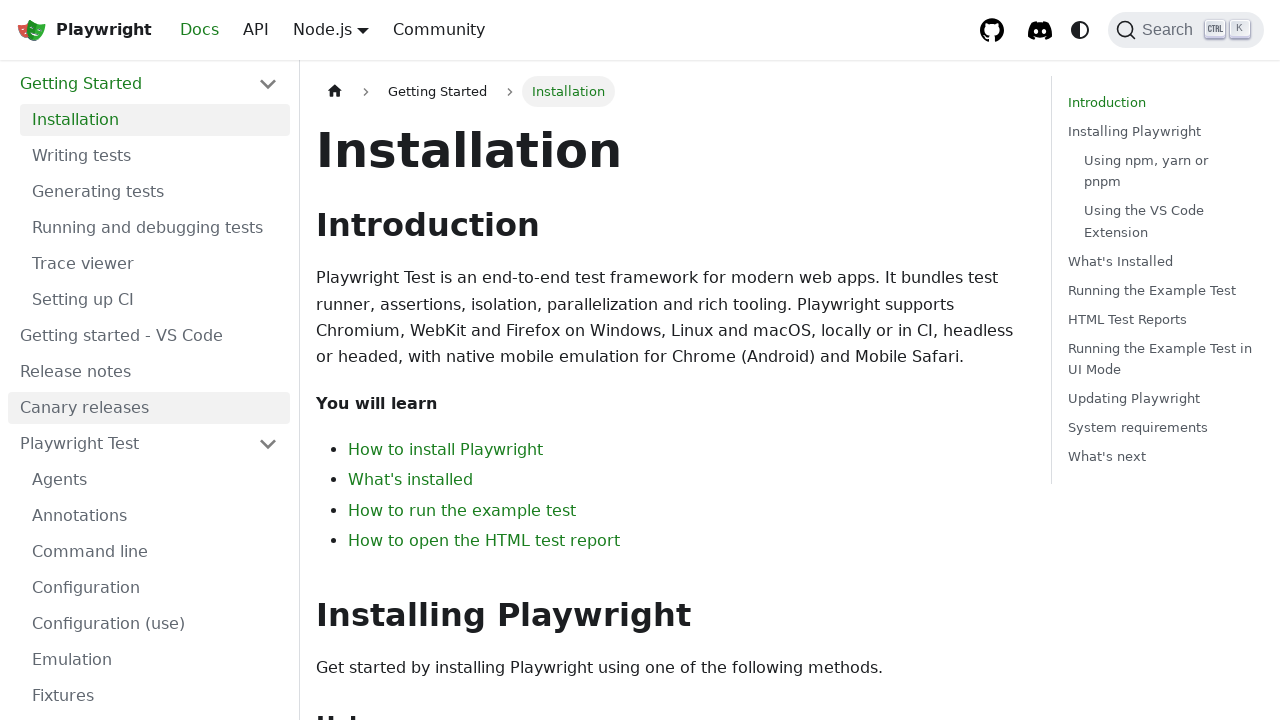